Visits the Checkly HQ homepage and verifies that the page response status is less than 400 (successful)

Starting URL: https://checklyhq.com

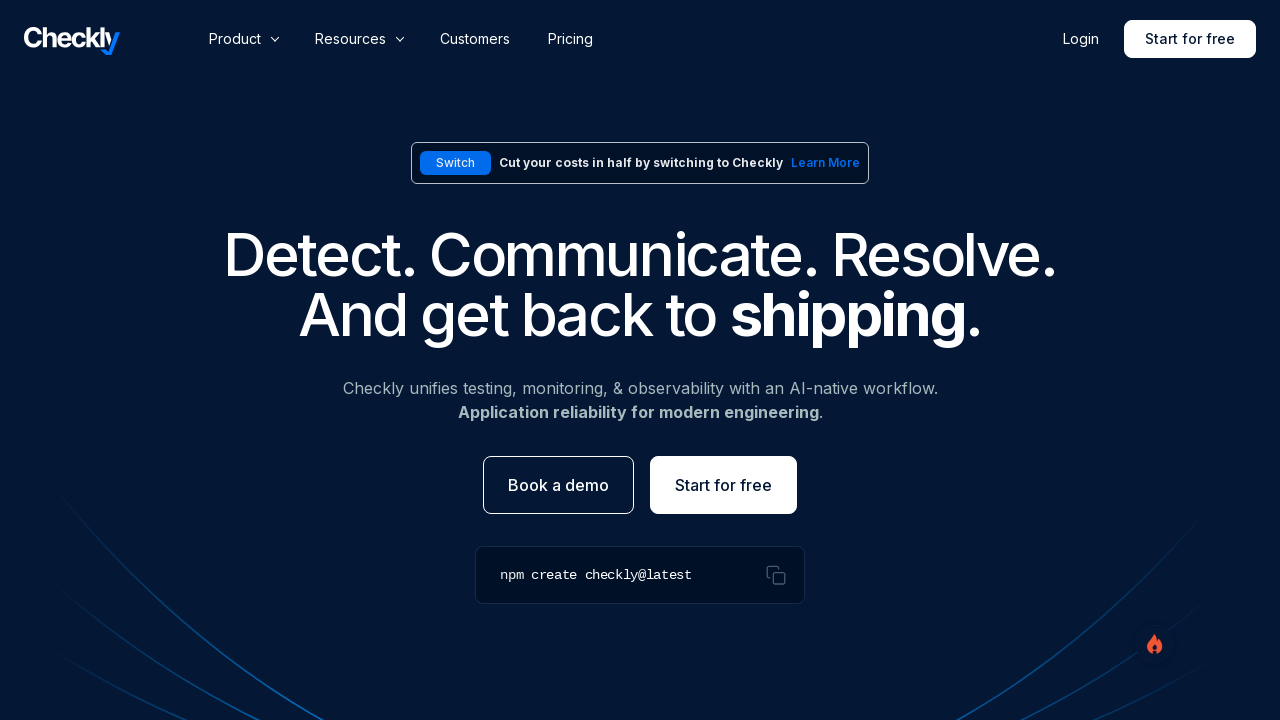

Navigated to Checkly HQ homepage
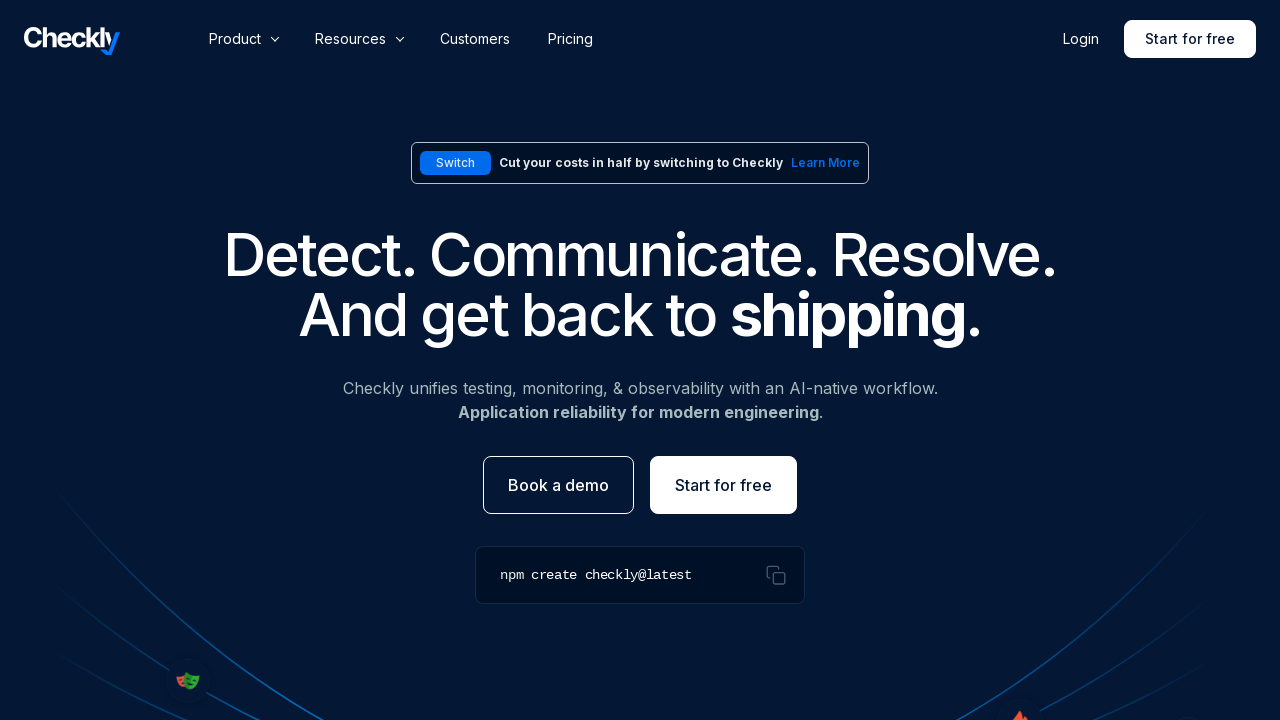

Page DOM content fully loaded
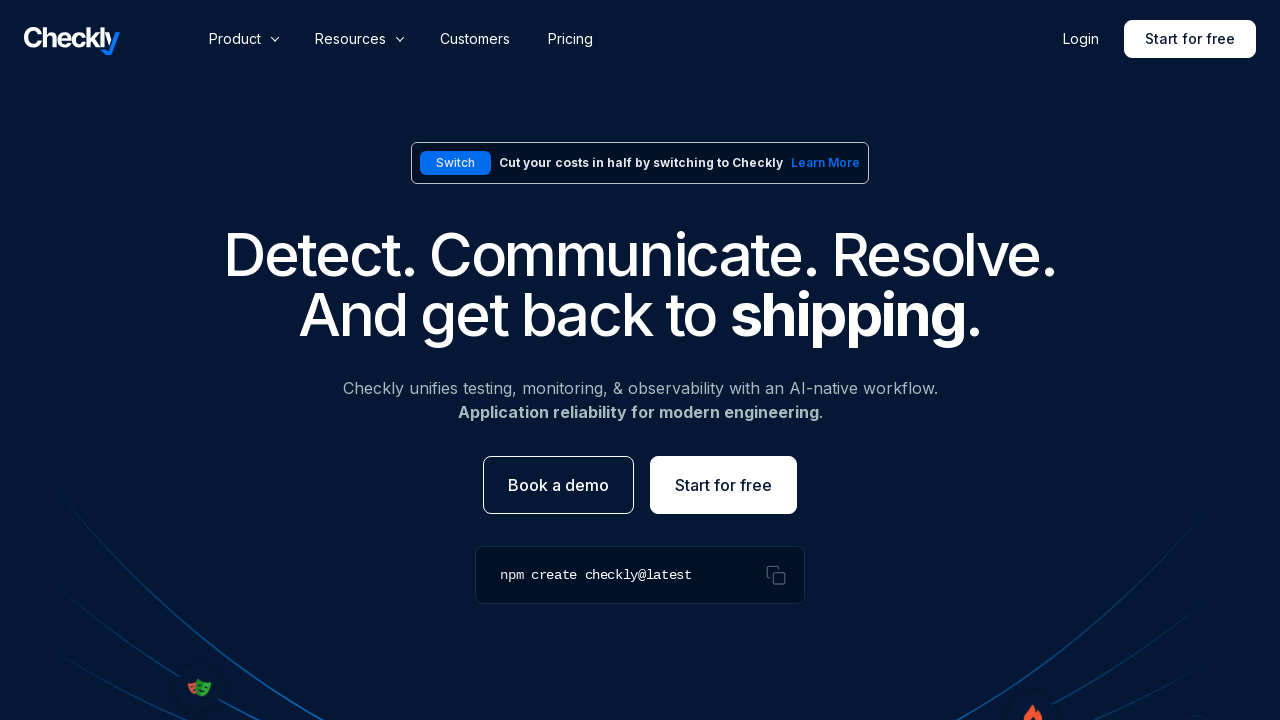

Verified page response status is 200 (less than 400)
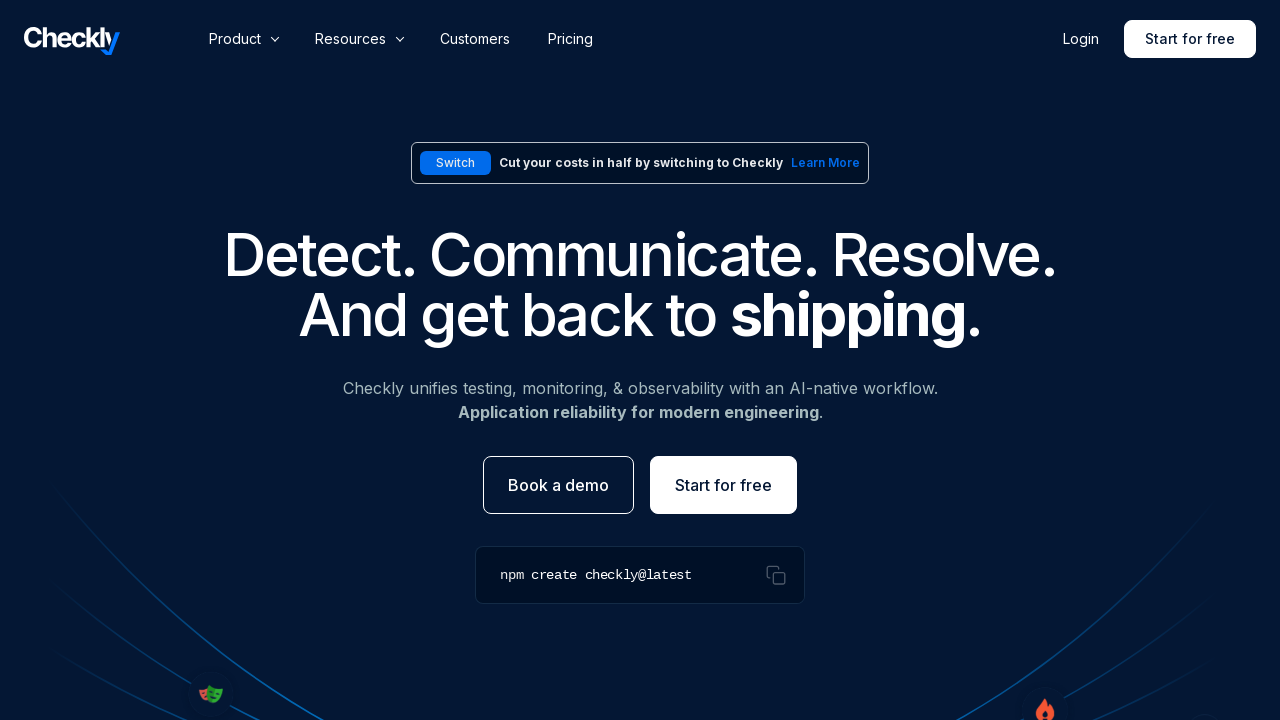

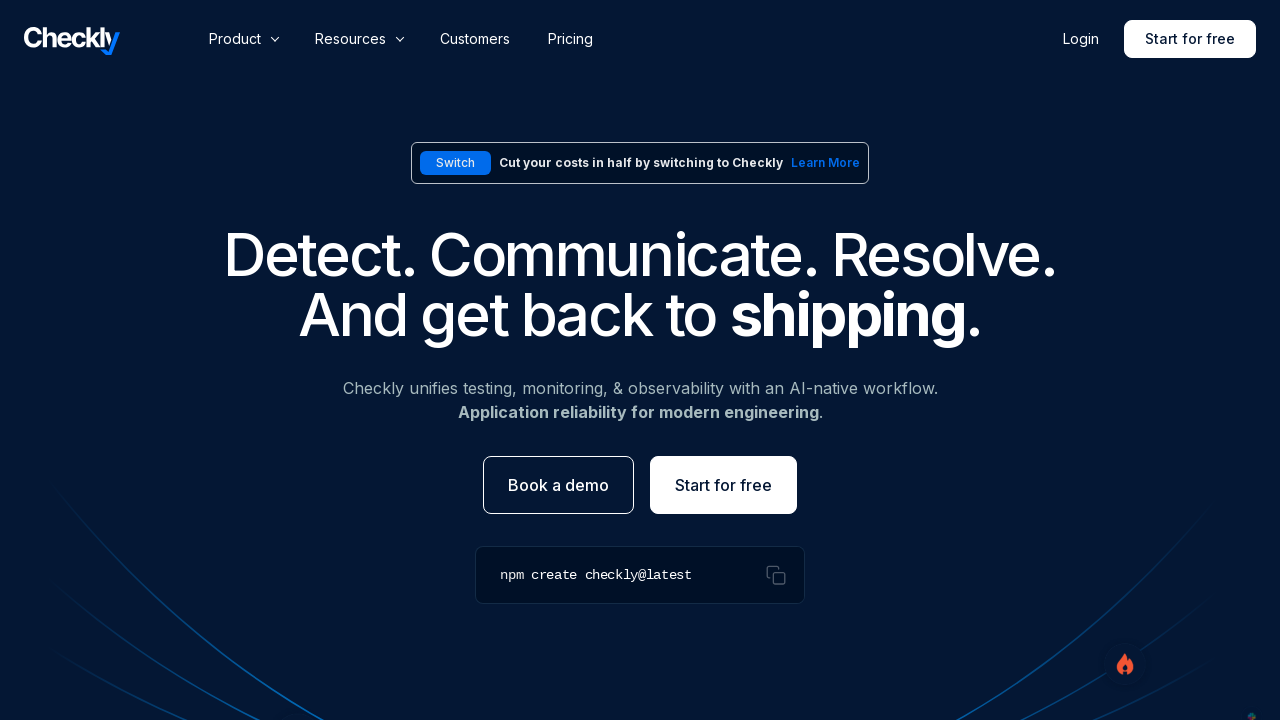